Navigates to the Gravity MVC test application and clicks on the Students link

Starting URL: https://gravitymvctestapplication.azurewebsites.net/

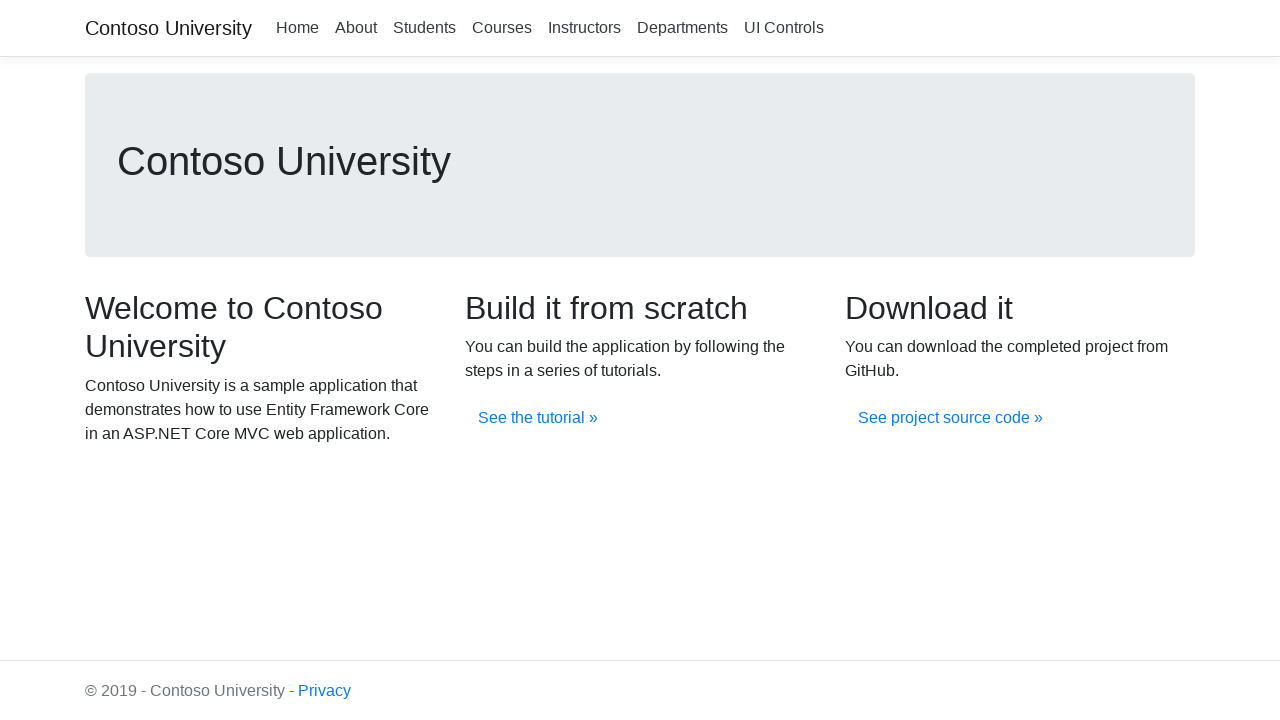

Navigated to Gravity MVC test application home page
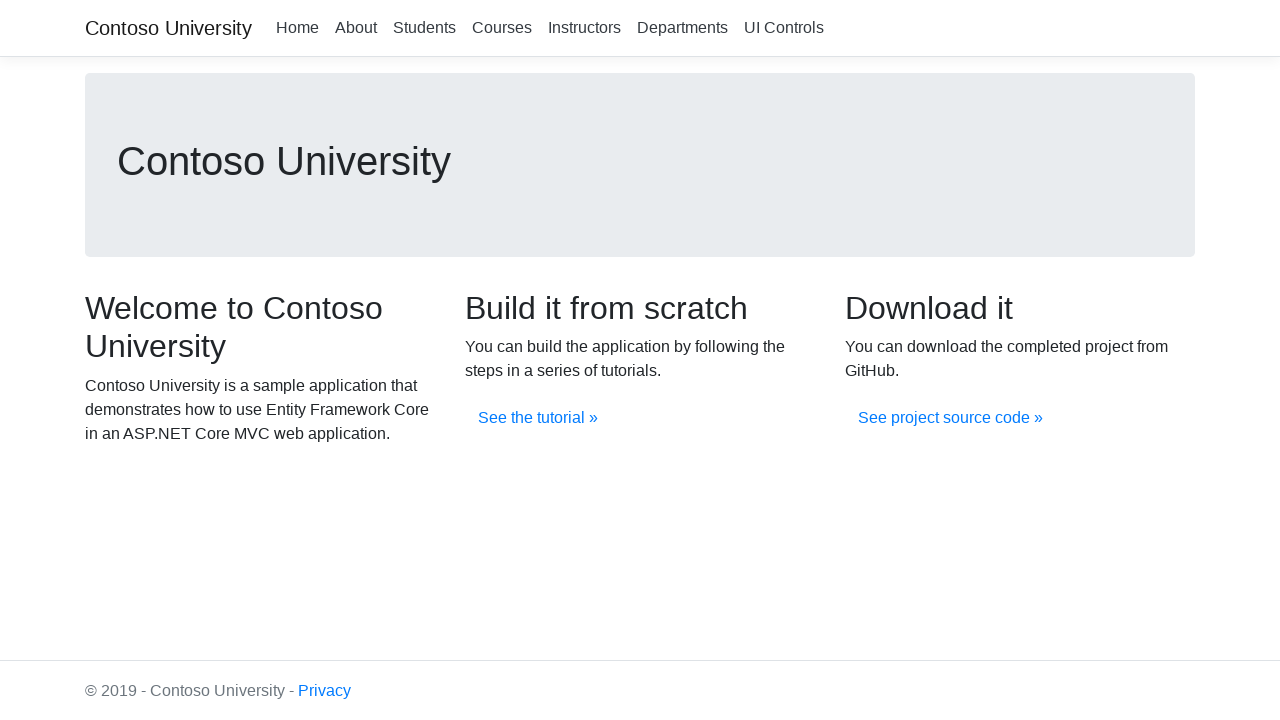

Clicked on Students link at (424, 28) on xpath=//a[.='Students']
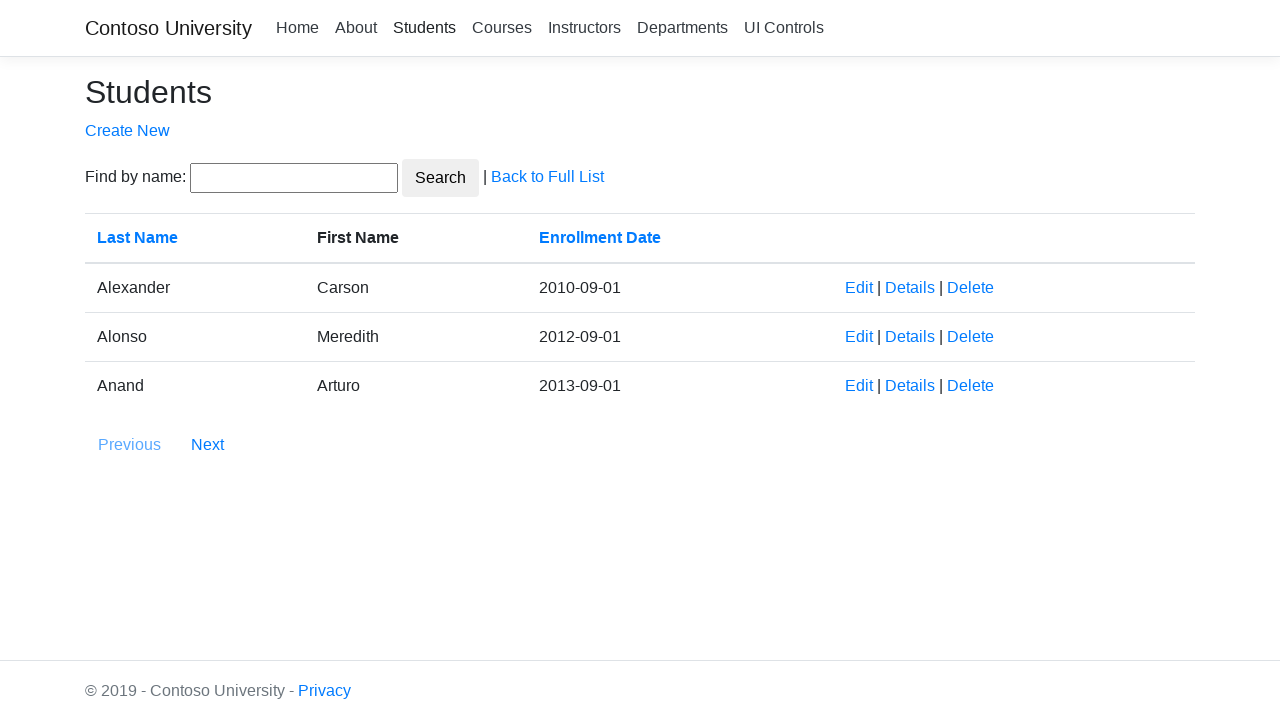

Navigation completed and page fully loaded
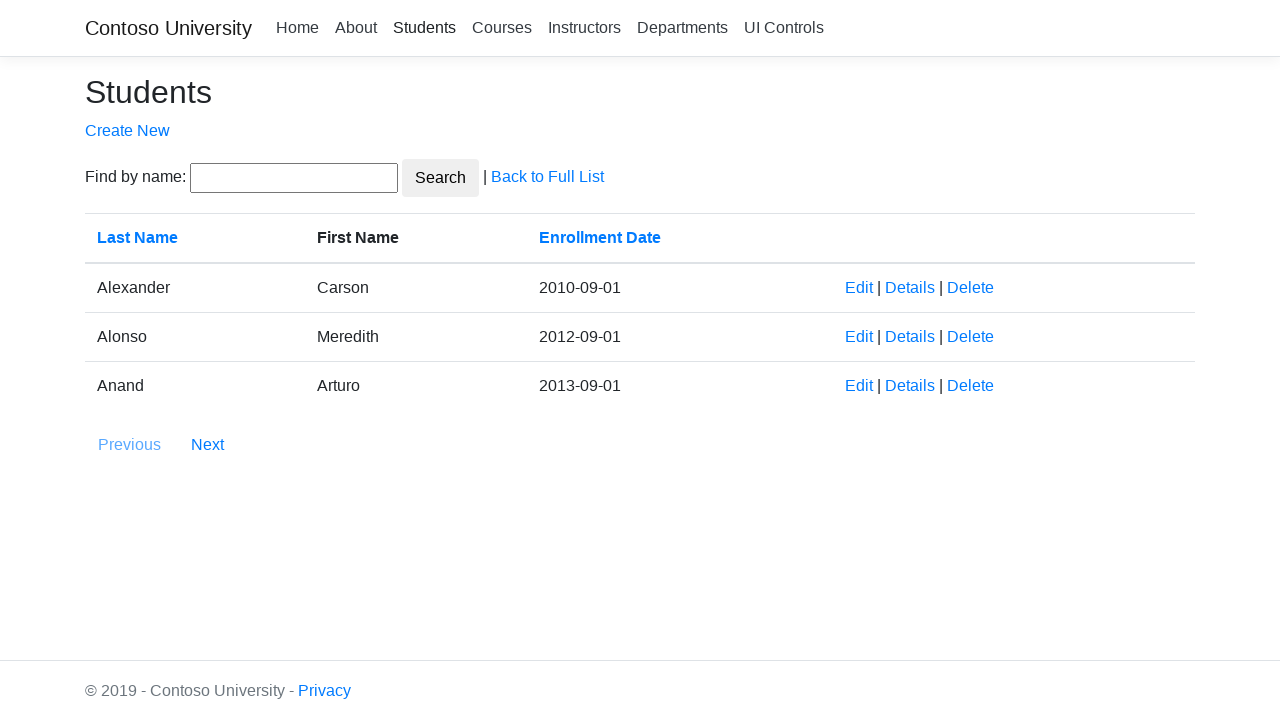

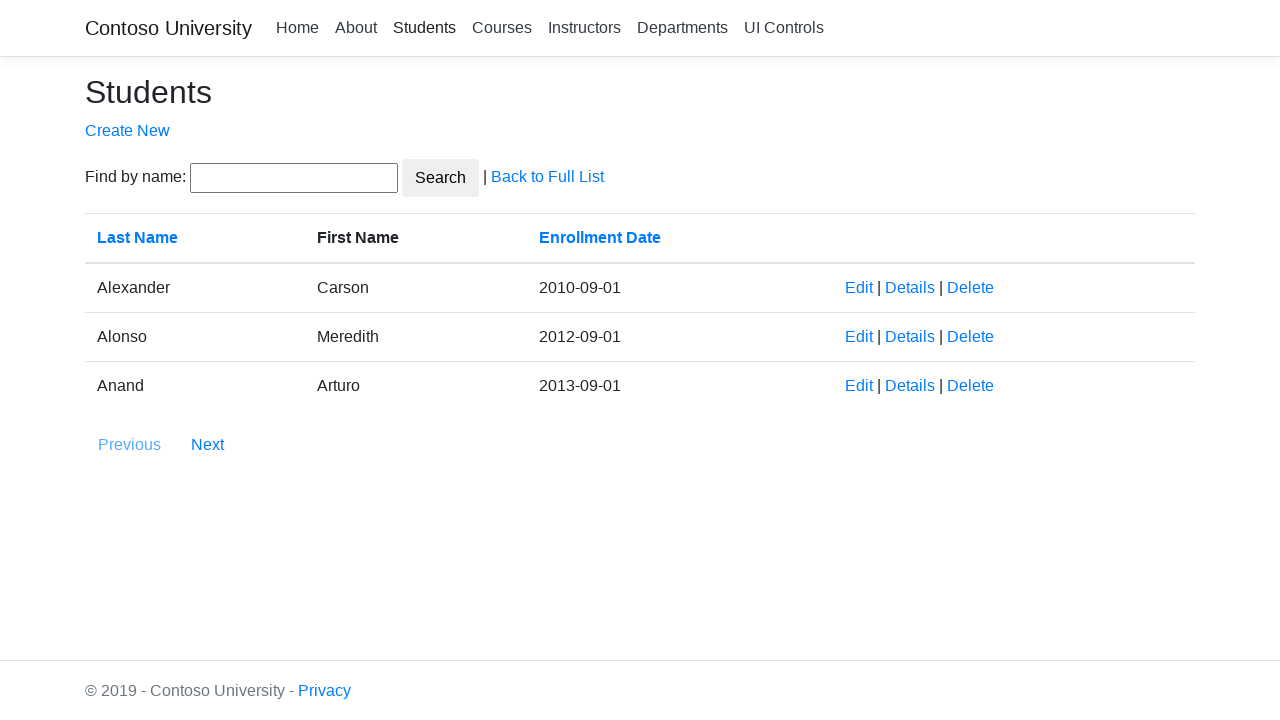